Tests calculator functionality by performing a series of operations (1 + 200 - 200 / 555 * 555) and verifying the result equals 1

Starting URL: https://www.calculator.net/math-calculator.html

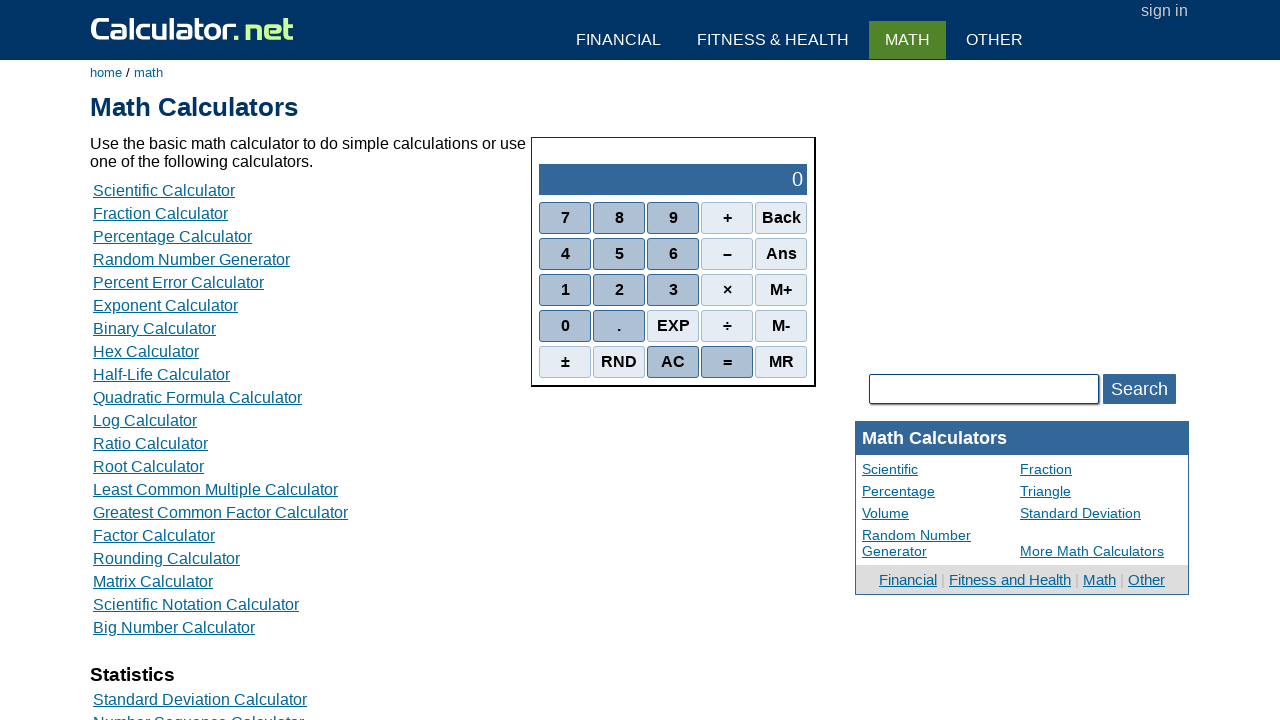

Clicked button '1' at (565, 290) on xpath=//*[@id="sciout"]/div[2]/div[3]/span[1]
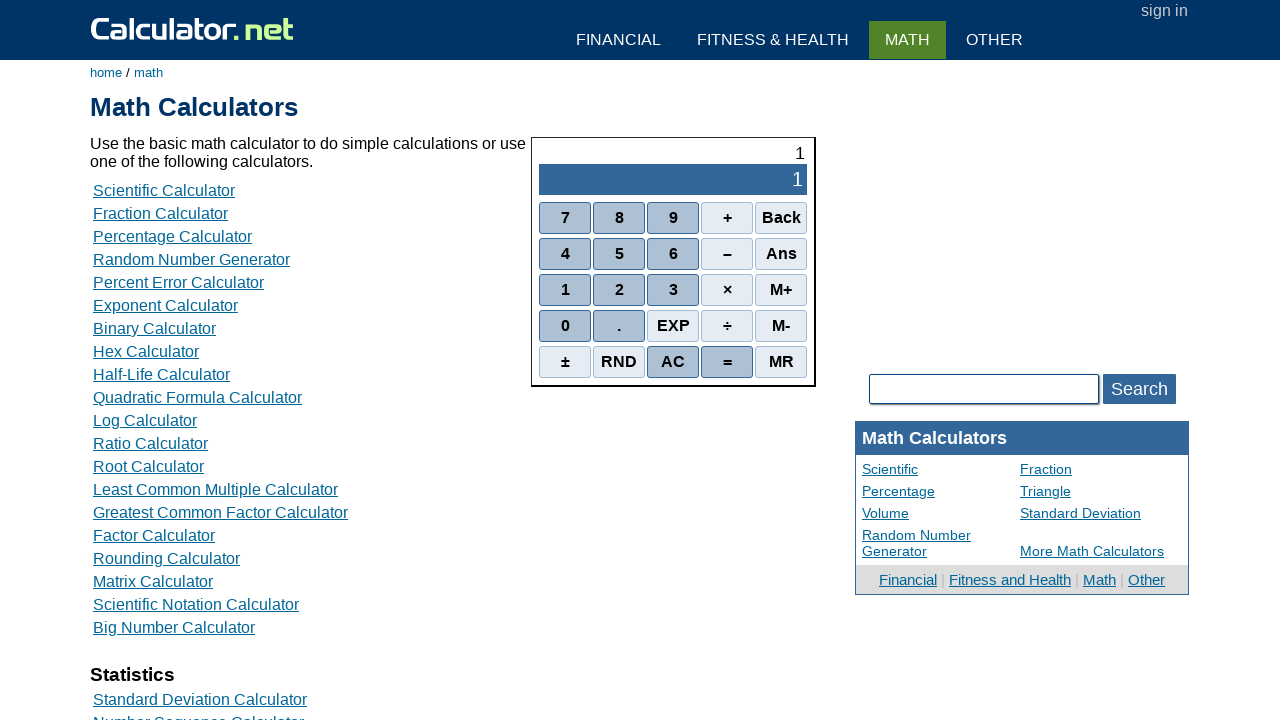

Clicked '+' button at (727, 218) on xpath=//*[@id="sciout"]/div[2]/div[1]/span[4]
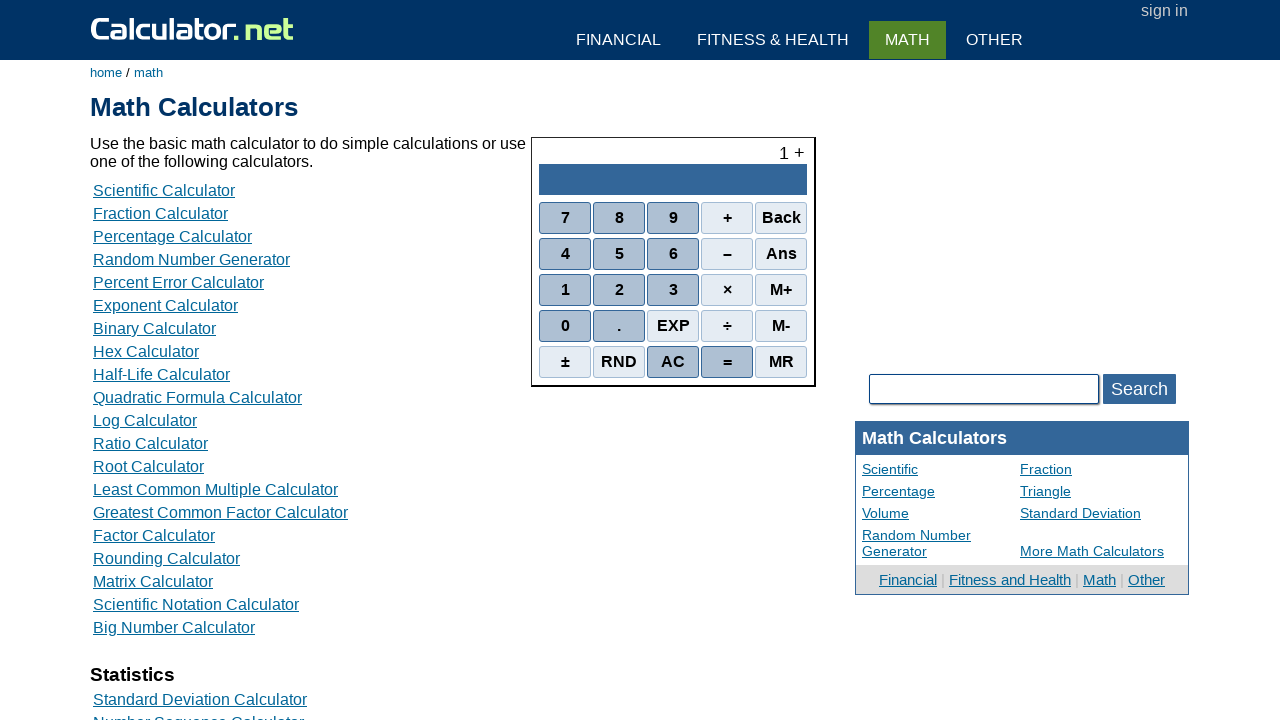

Clicked button '2' at (619, 290) on xpath=//*[@id="sciout"]/div[2]/div[3]/span[2]
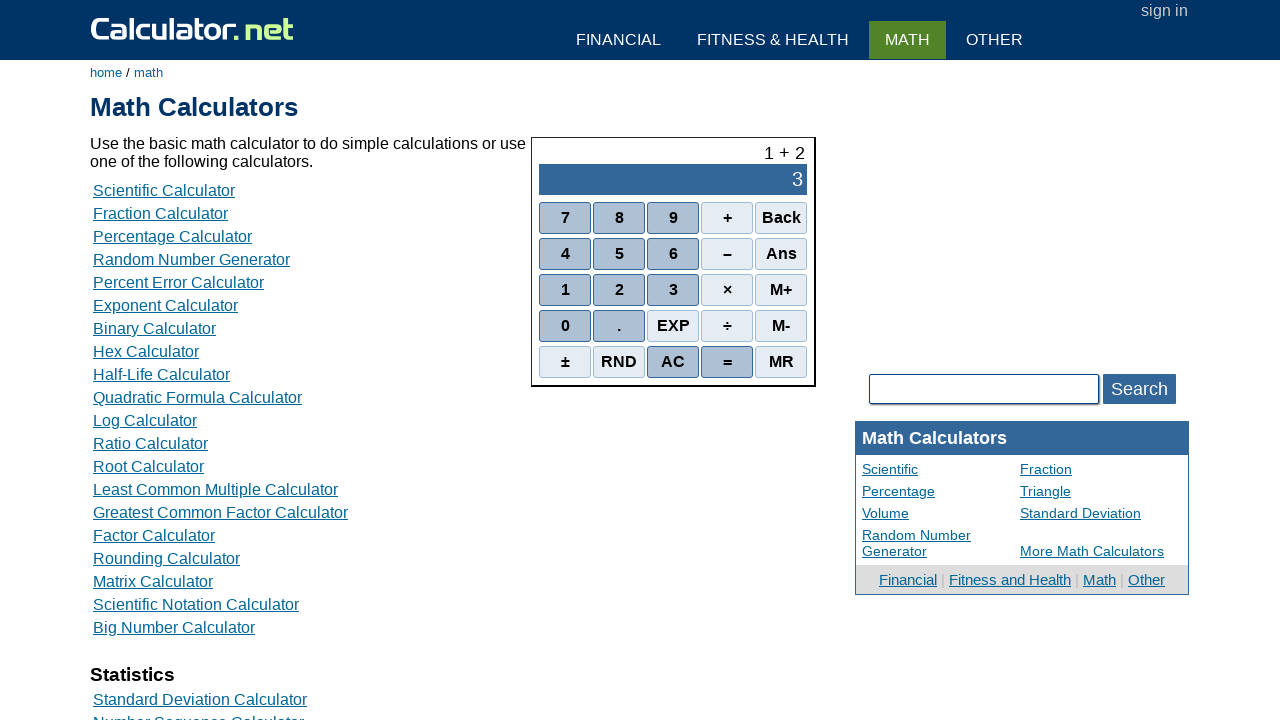

Clicked button '0' at (565, 326) on xpath=//*[@id="sciout"]/div[2]/div[4]/span[1]
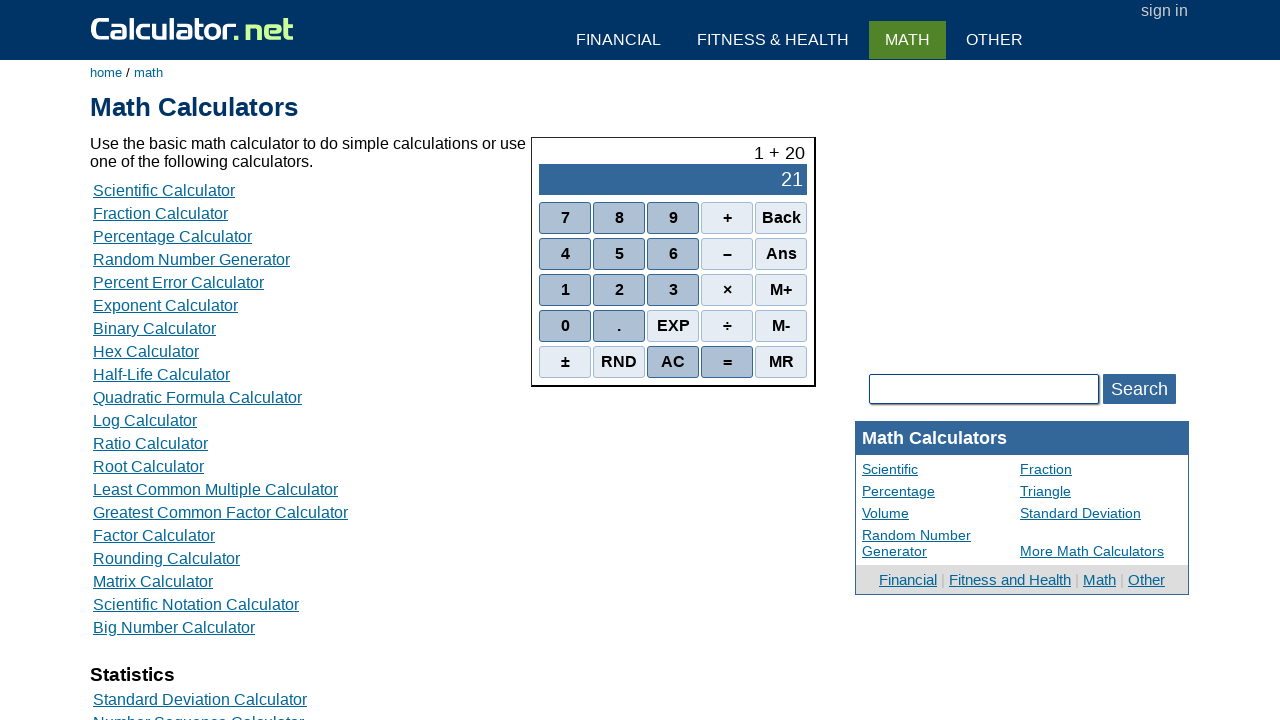

Clicked button '0' at (565, 326) on xpath=//*[@id="sciout"]/div[2]/div[4]/span[1]
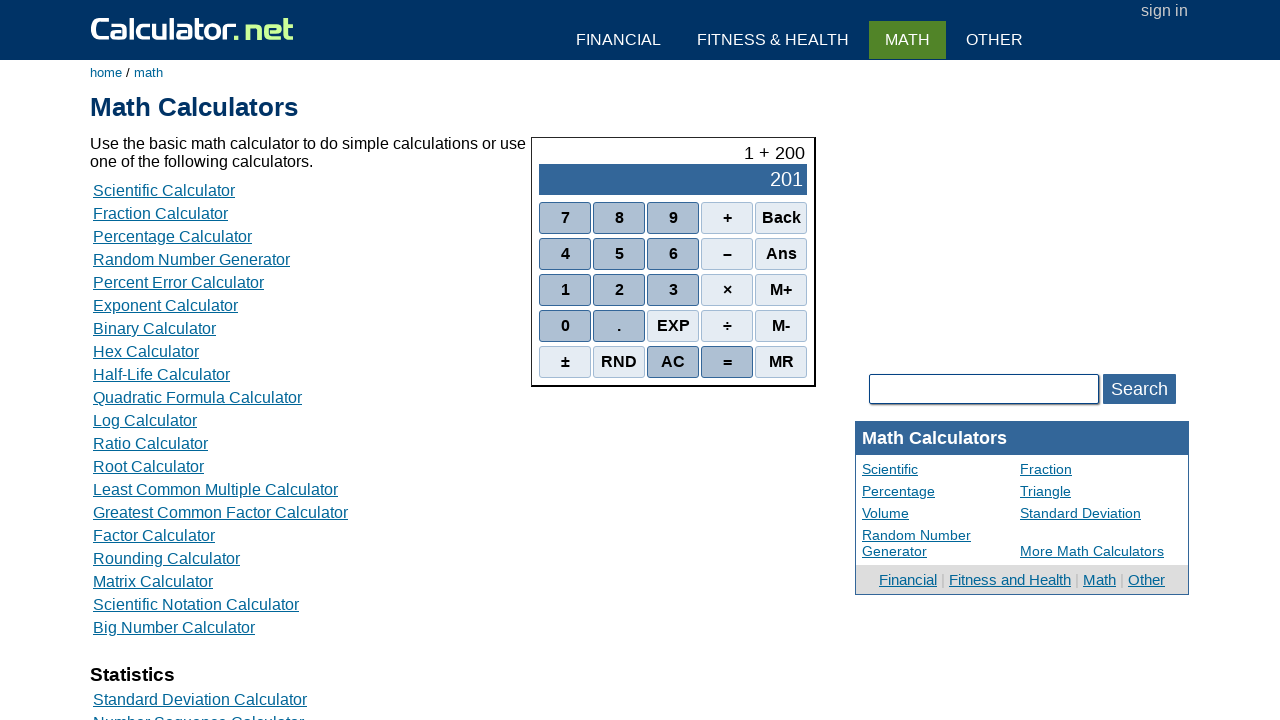

Clicked '-' button at (727, 254) on xpath=//*[@id="sciout"]/div[2]/div[2]/span[4]
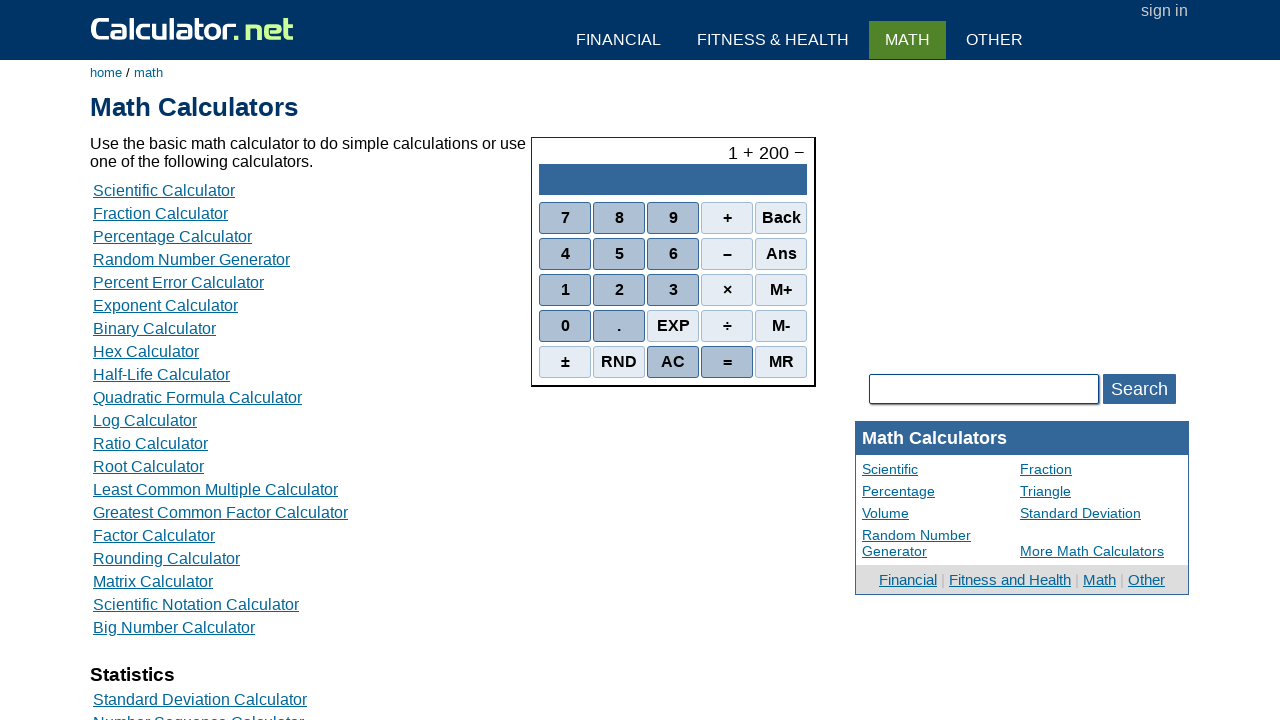

Clicked button '2' at (619, 290) on xpath=//*[@id="sciout"]/div[2]/div[3]/span[2]
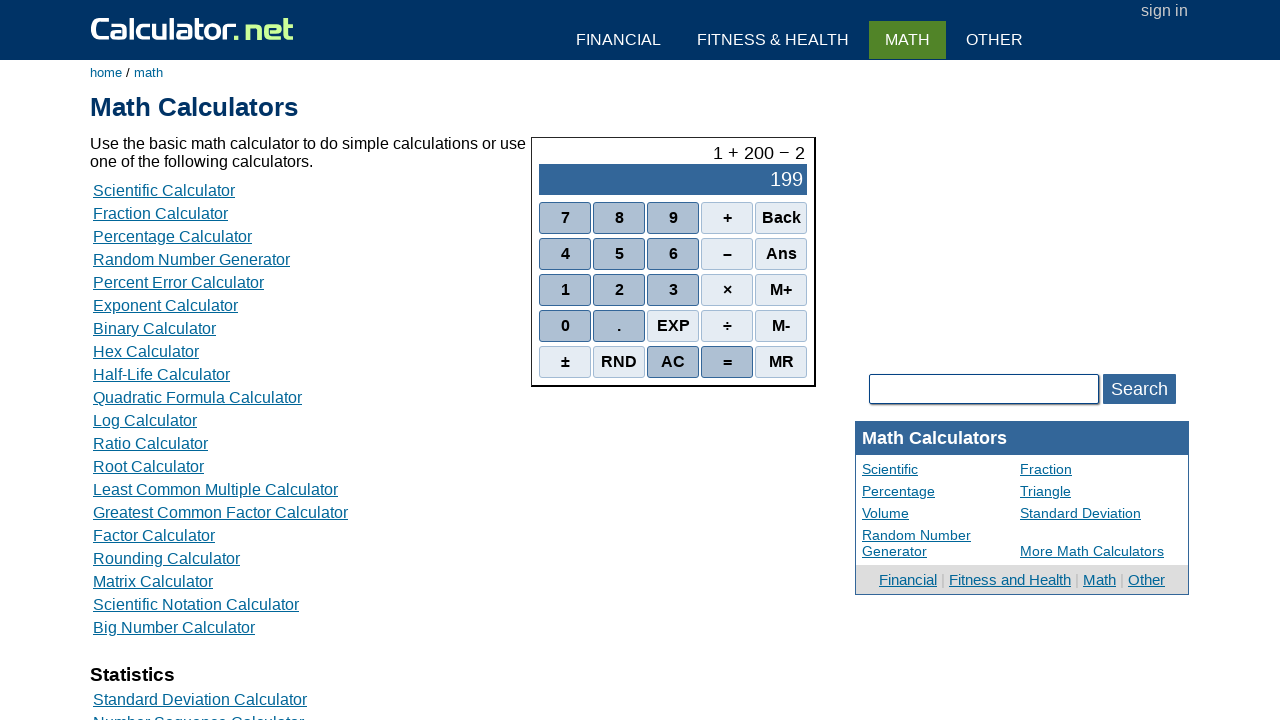

Clicked button '0' at (565, 326) on xpath=//*[@id="sciout"]/div[2]/div[4]/span[1]
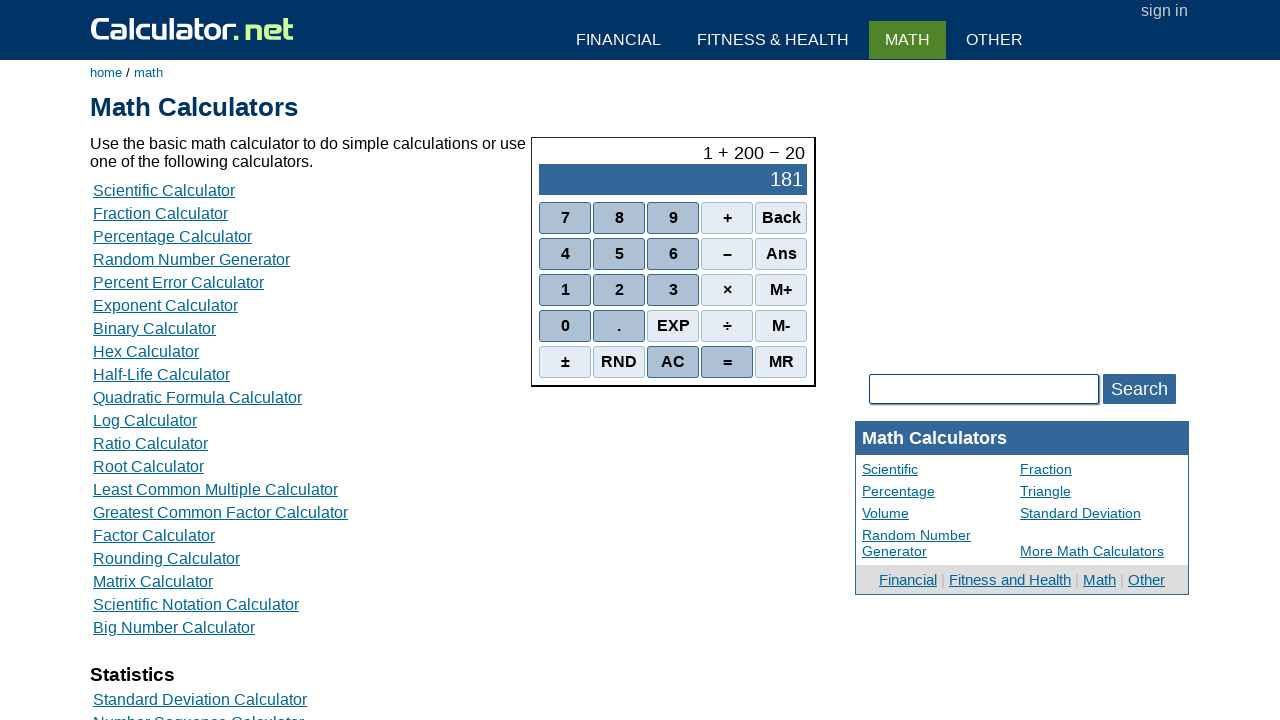

Clicked button '0' at (565, 326) on xpath=//*[@id="sciout"]/div[2]/div[4]/span[1]
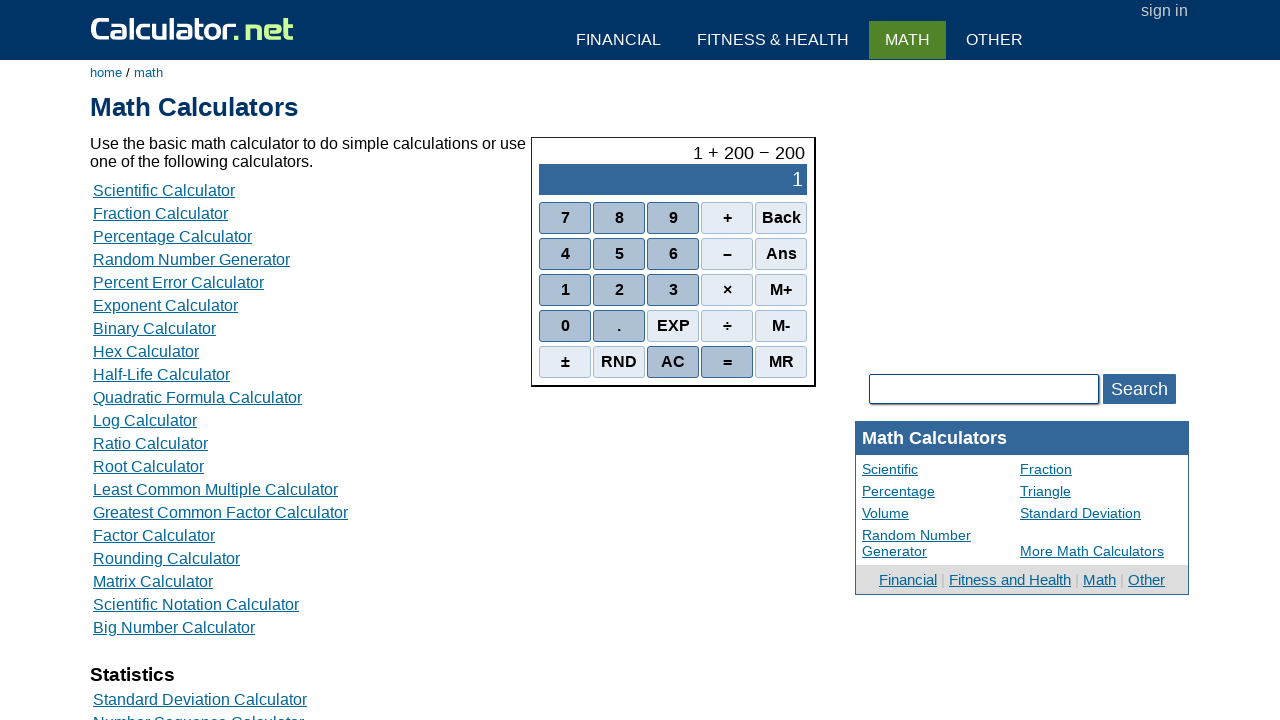

Clicked '/' button at (727, 326) on xpath=//*[@id="sciout"]/div[2]/div[4]/span[4]
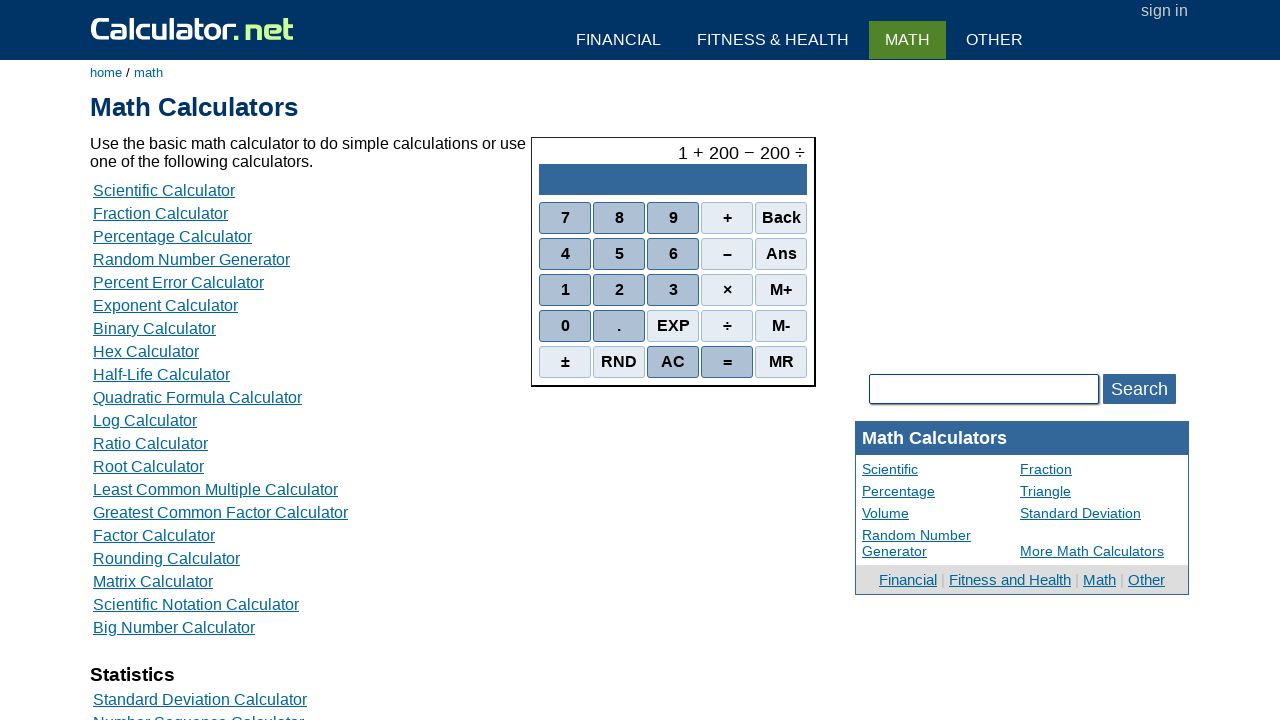

Clicked button '5' at (619, 254) on xpath=//*[@id="sciout"]/div[2]/div[2]/span[2]
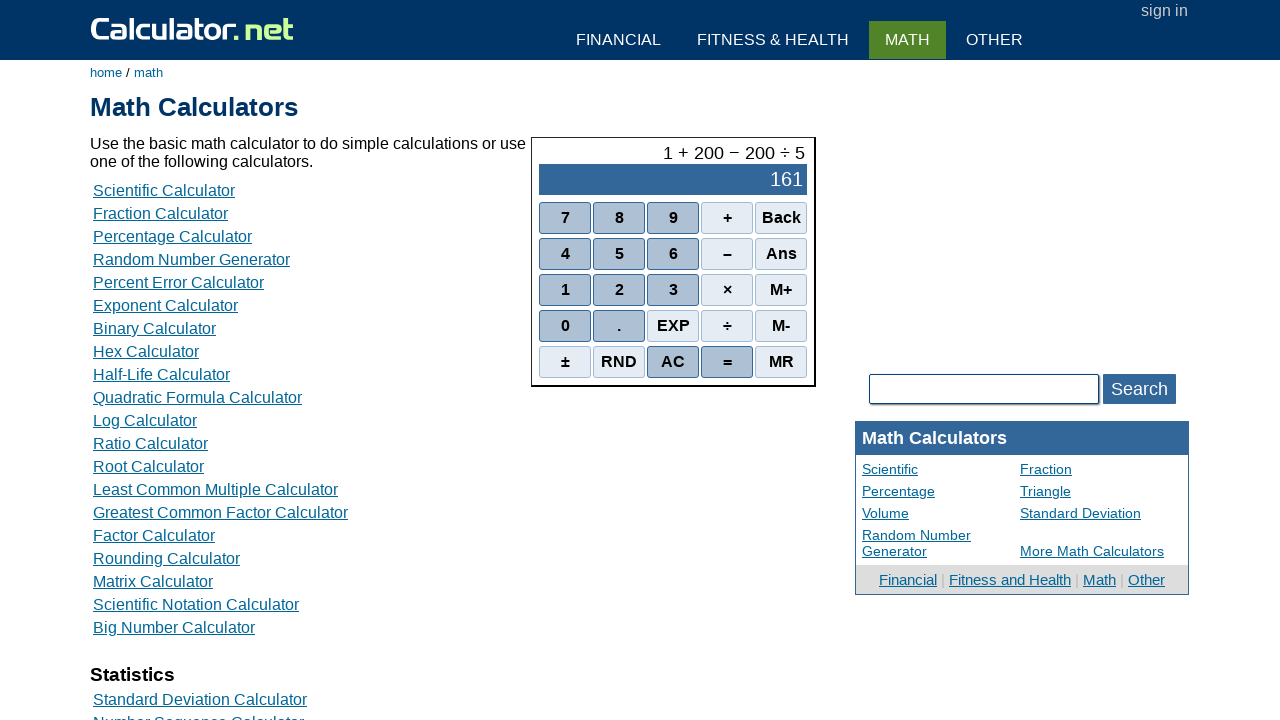

Clicked button '5' at (619, 254) on xpath=//*[@id="sciout"]/div[2]/div[2]/span[2]
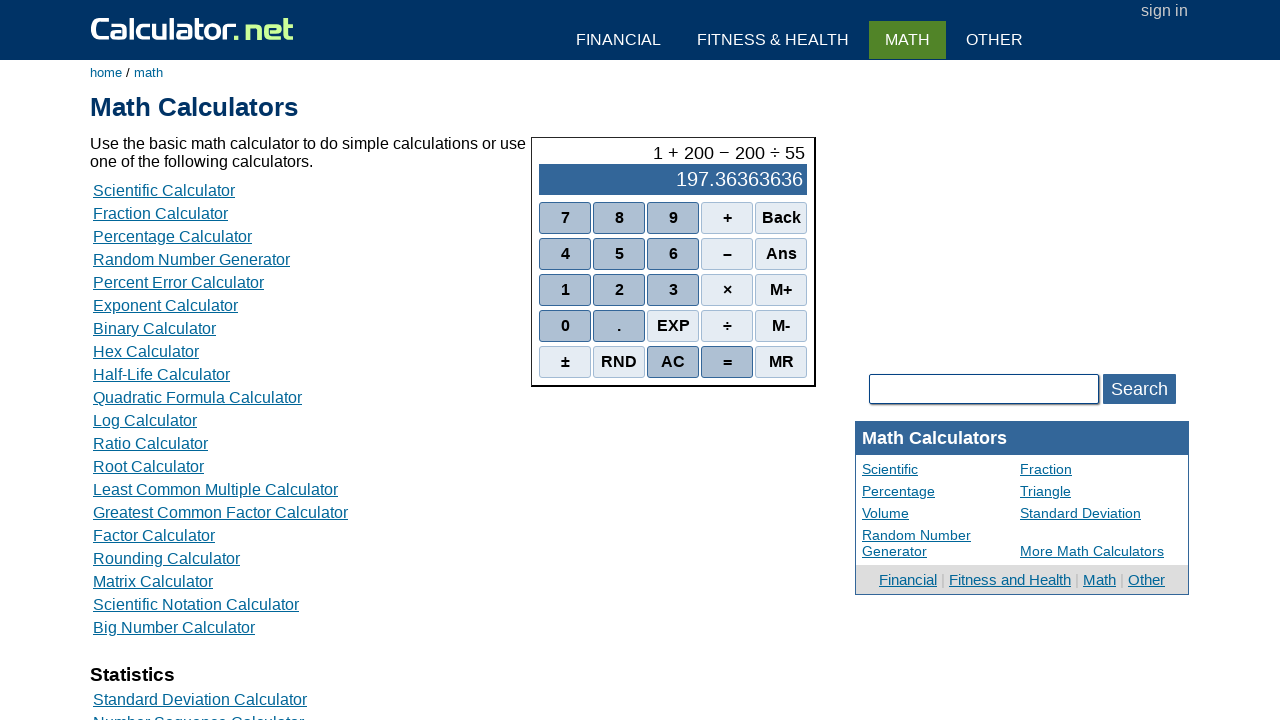

Clicked button '5' at (619, 254) on xpath=//*[@id="sciout"]/div[2]/div[2]/span[2]
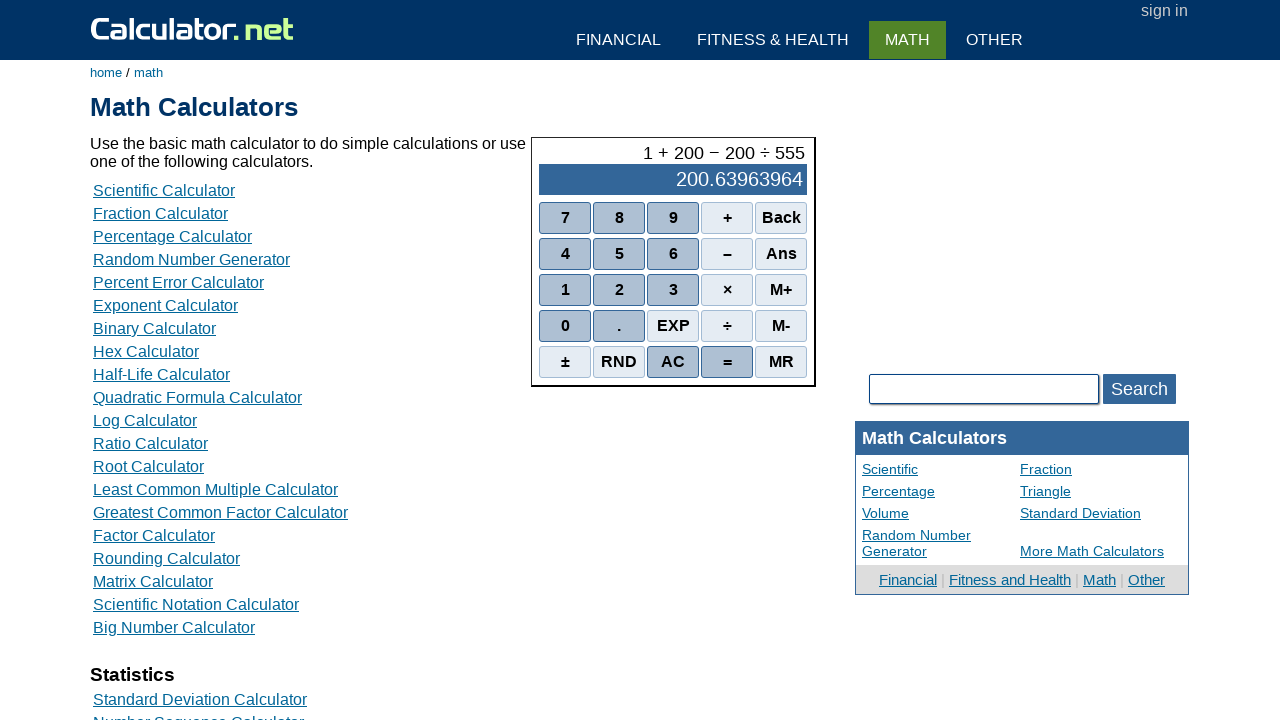

Clicked '*' button at (727, 290) on xpath=//*[@id="sciout"]/div[2]/div[3]/span[4]
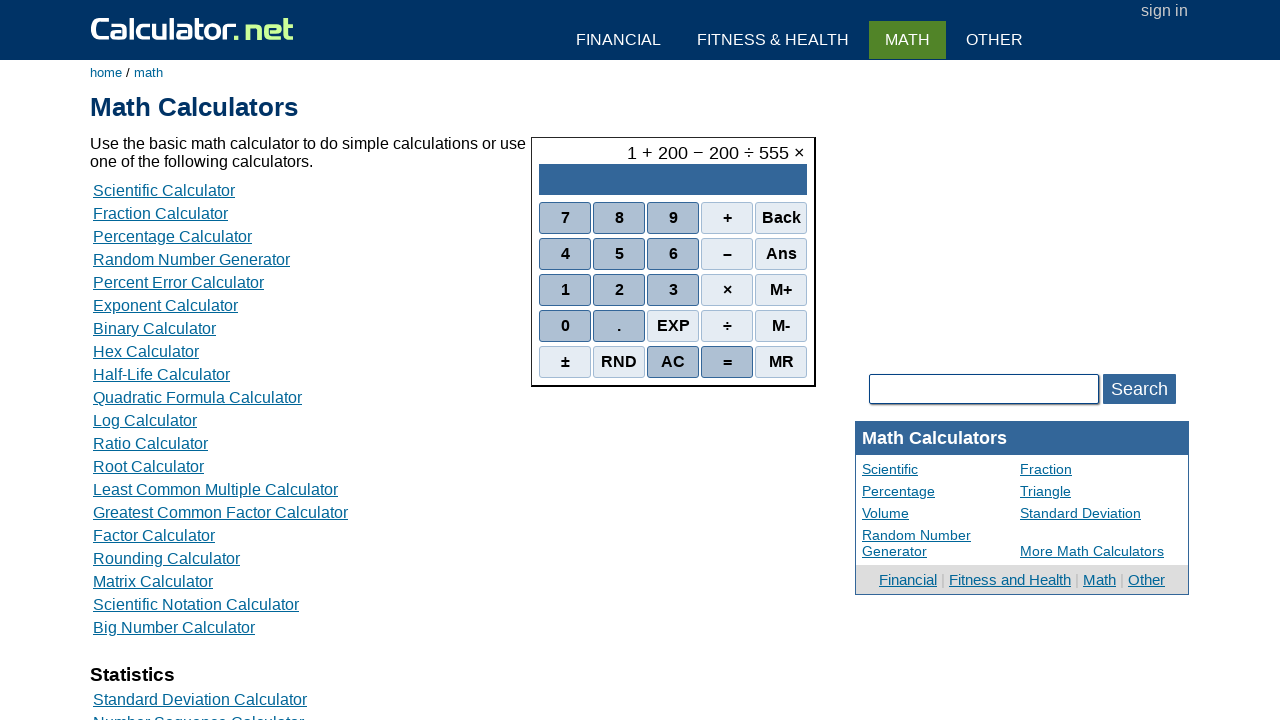

Clicked button '5' at (619, 254) on xpath=//*[@id="sciout"]/div[2]/div[2]/span[2]
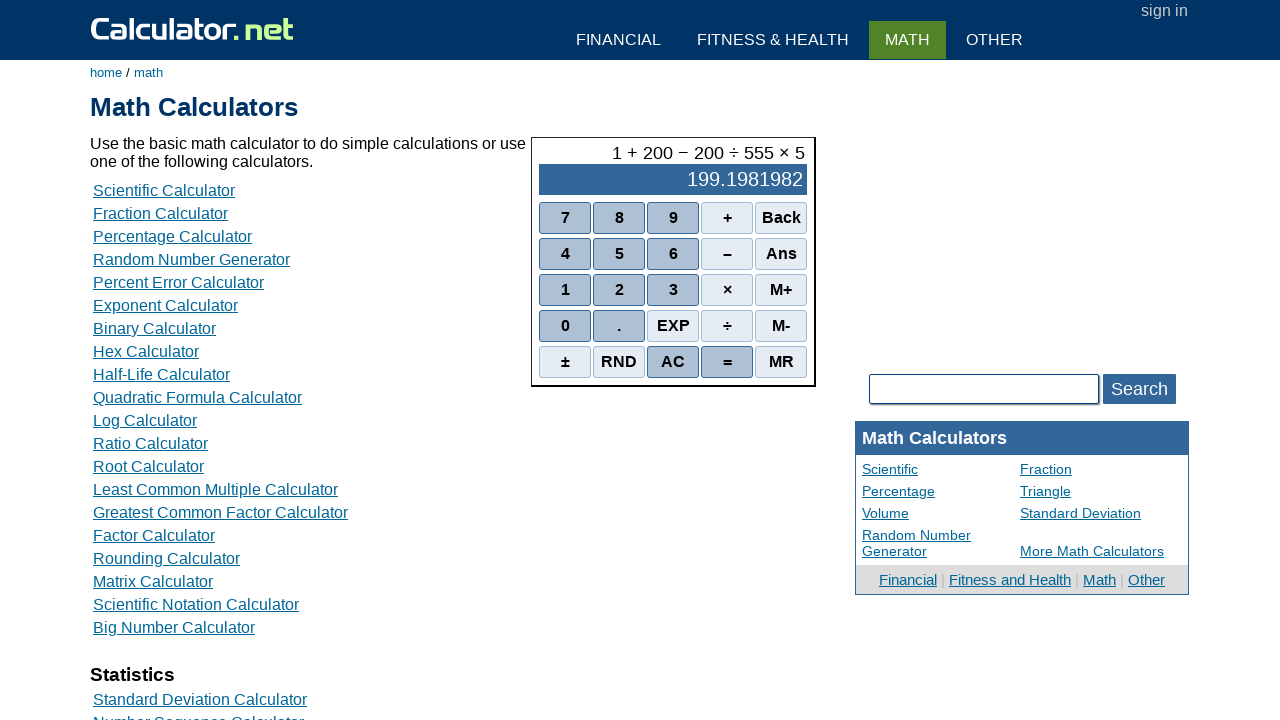

Clicked button '5' at (619, 254) on xpath=//*[@id="sciout"]/div[2]/div[2]/span[2]
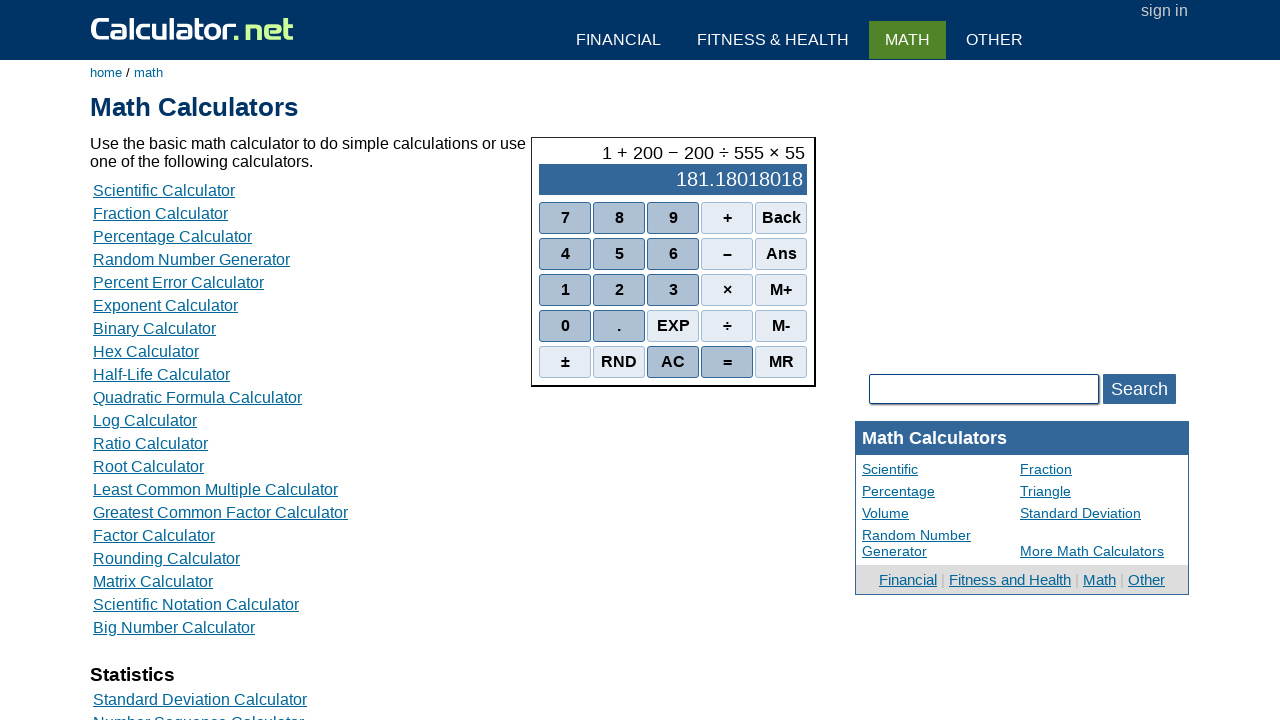

Clicked button '5' at (619, 254) on xpath=//*[@id="sciout"]/div[2]/div[2]/span[2]
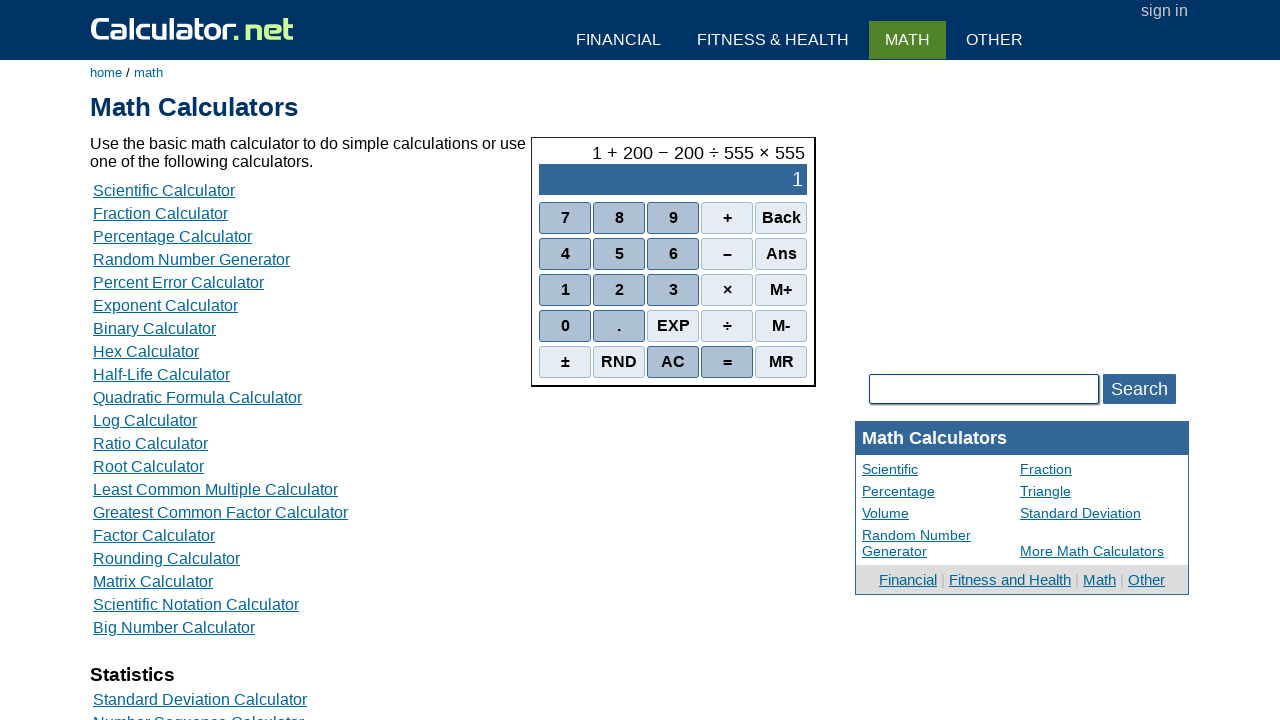

Clicked '=' button to calculate result at (727, 362) on xpath=//*[@id="sciout"]/div[2]/div[5]/span[4]
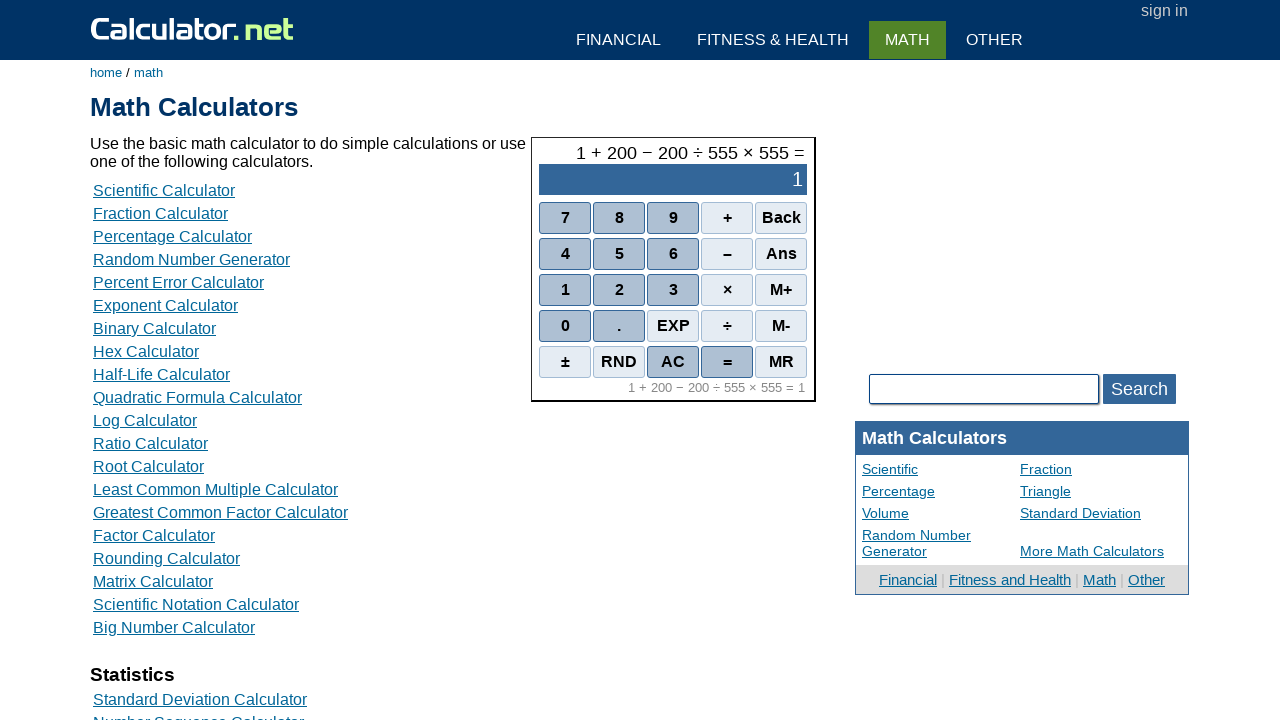

Retrieved calculator result: '1'
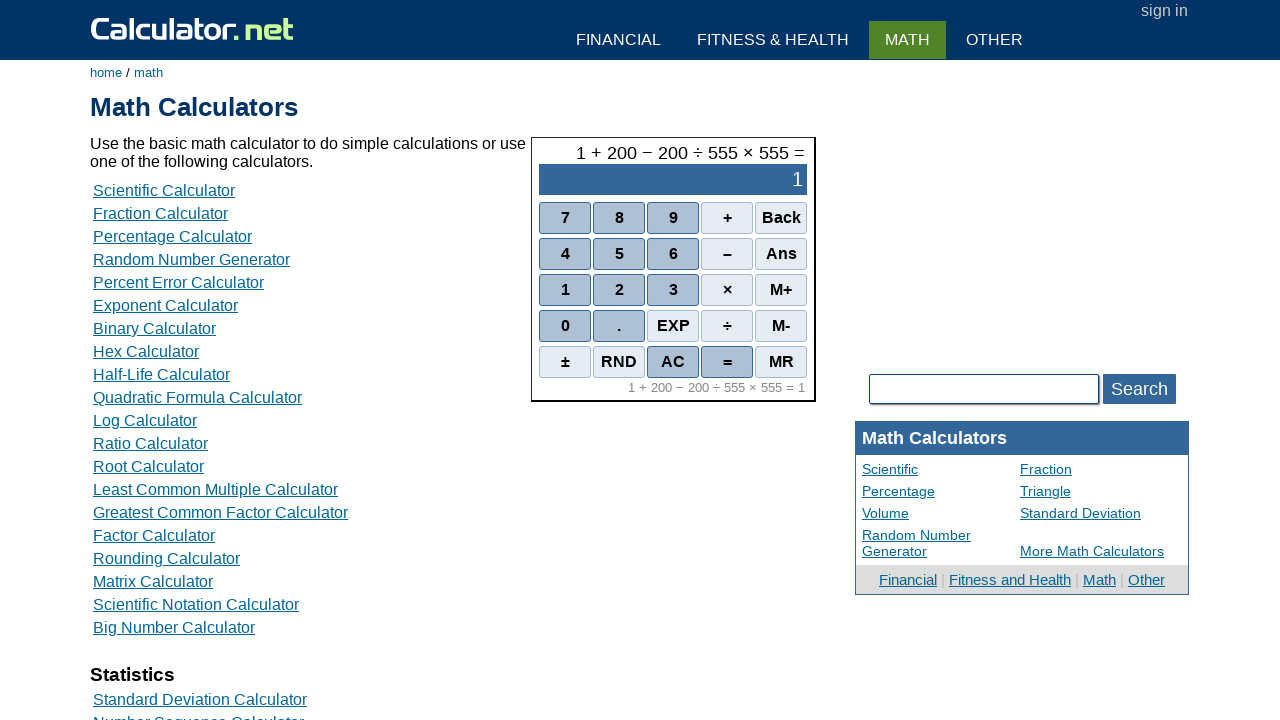

Verified that result equals '1'
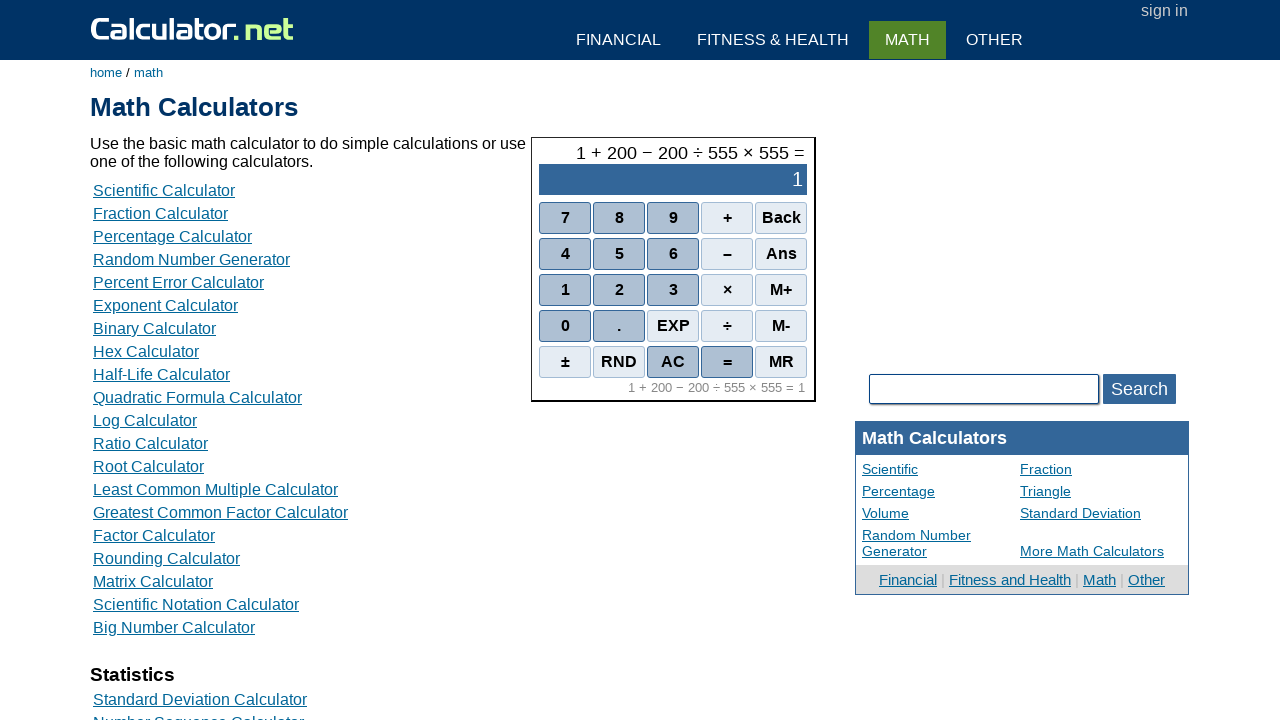

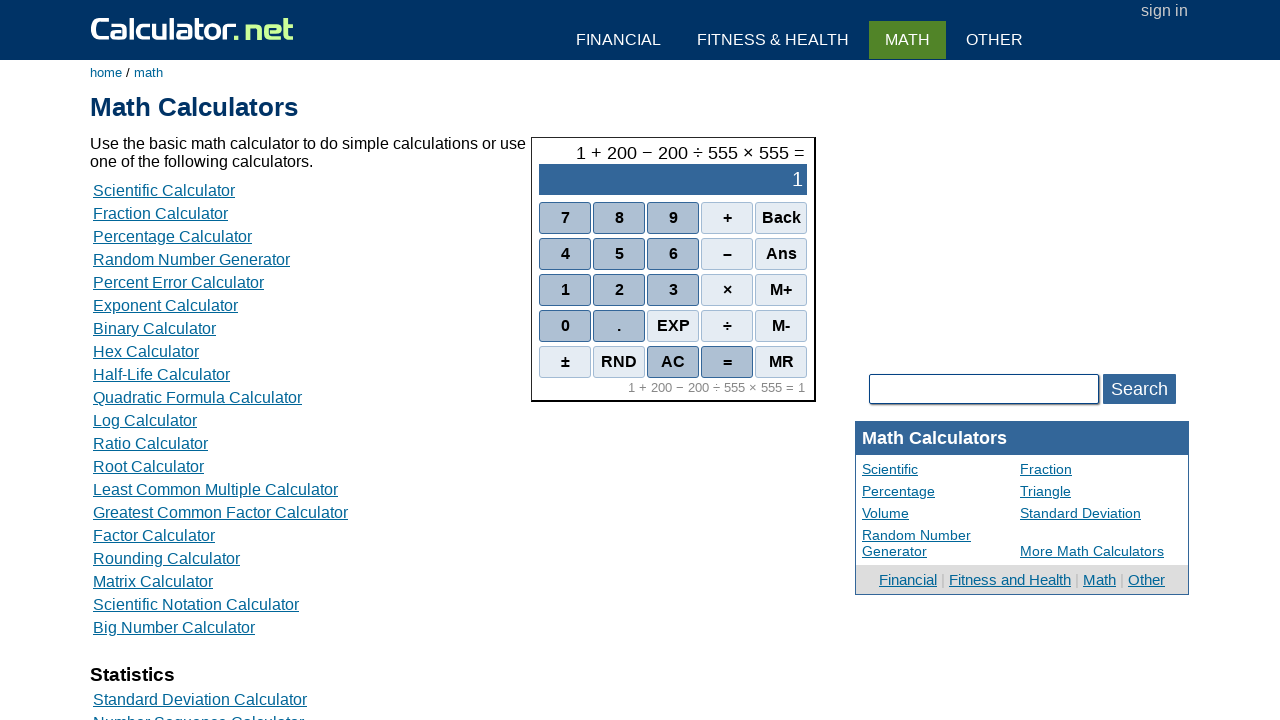